Tests dynamic loading with explicit waits by navigating to Example 1, clicking Start, and verifying the Hello World message appears

Starting URL: https://the-internet.herokuapp.com/

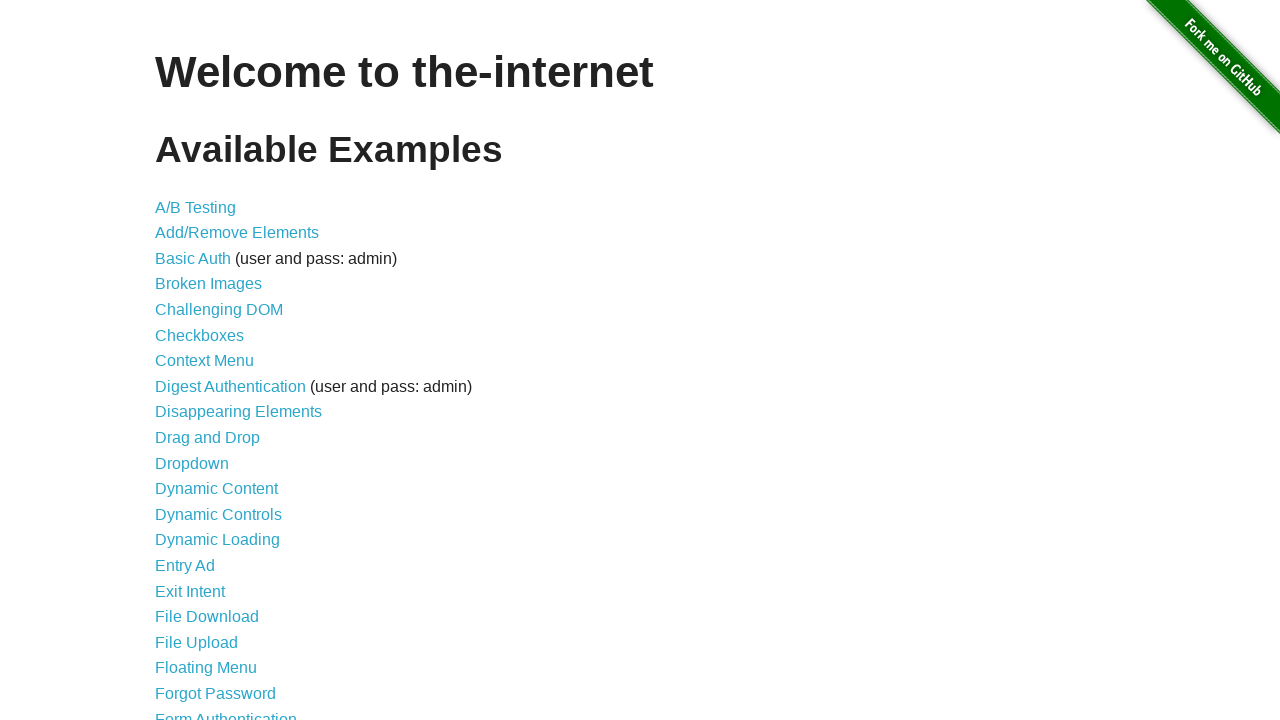

Clicked Dynamic Loading link at (218, 540) on internal:role=link[name="Dynamic Loading"s]
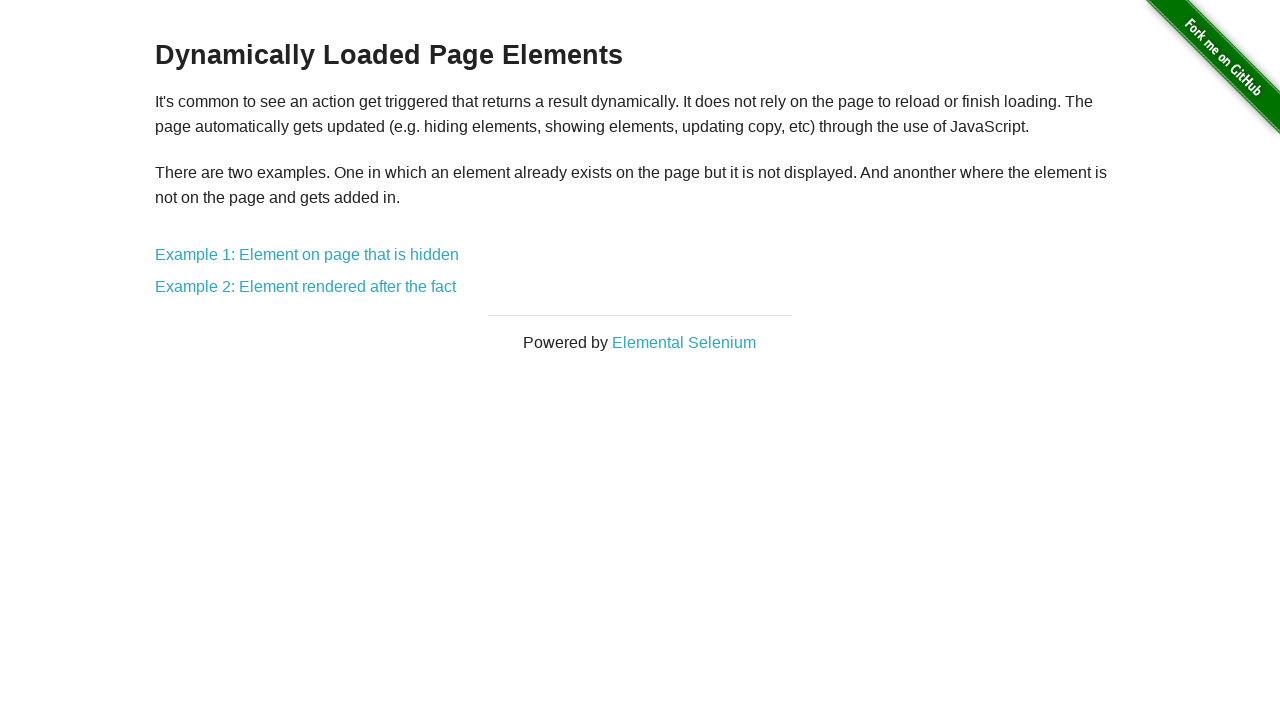

Clicked Example 1 link at (307, 255) on internal:role=link[name="Example 1"i]
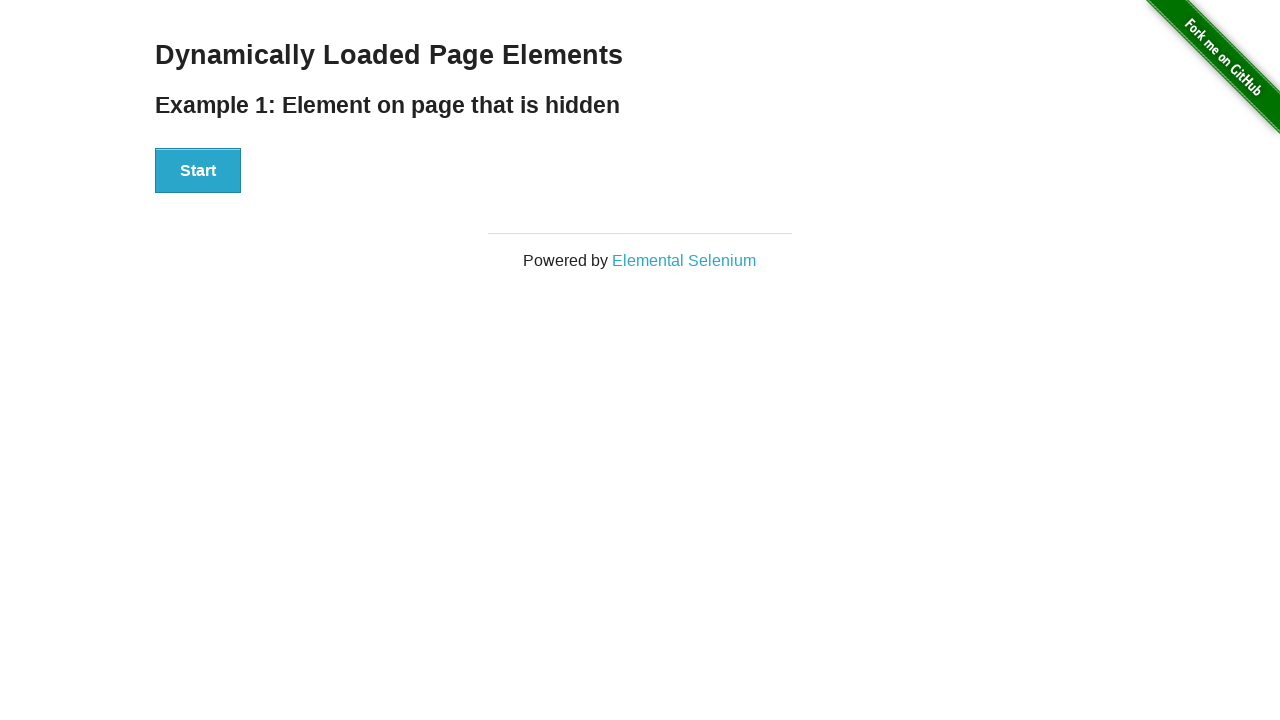

Clicked Start button to initiate dynamic loading at (198, 171) on internal:role=button[name="Start"i]
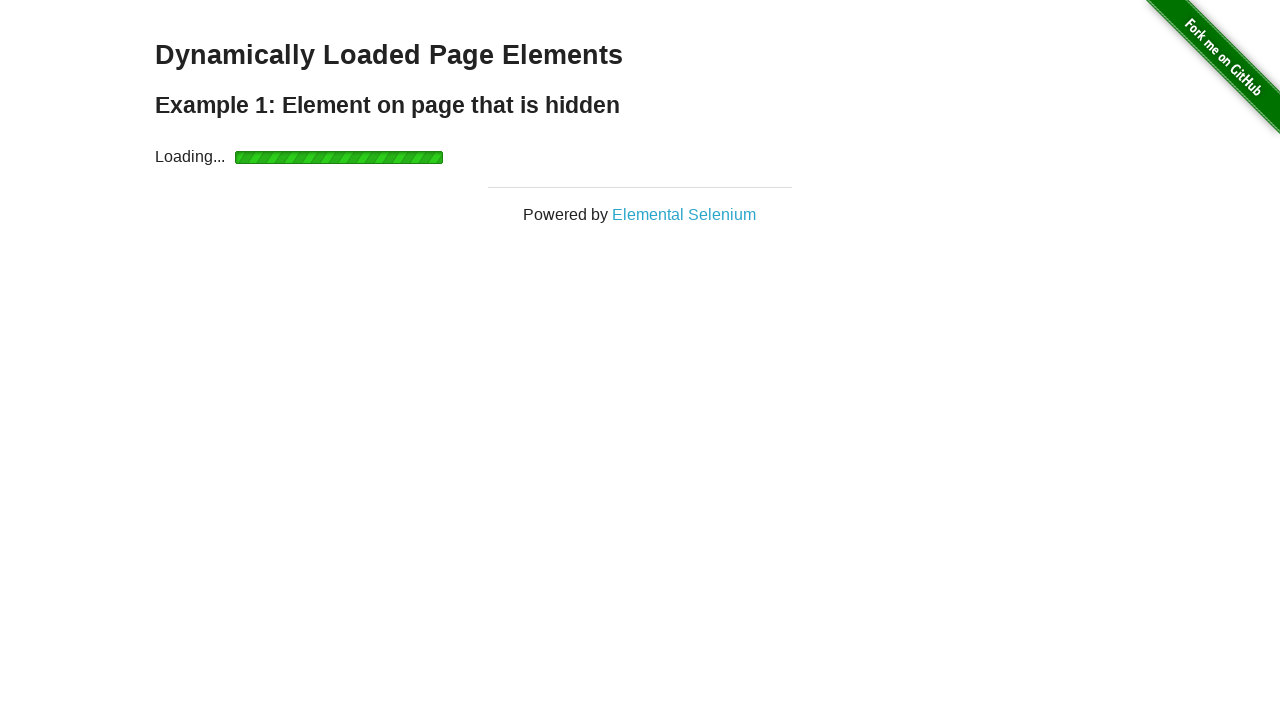

Hello World message appeared - dynamic loading completed
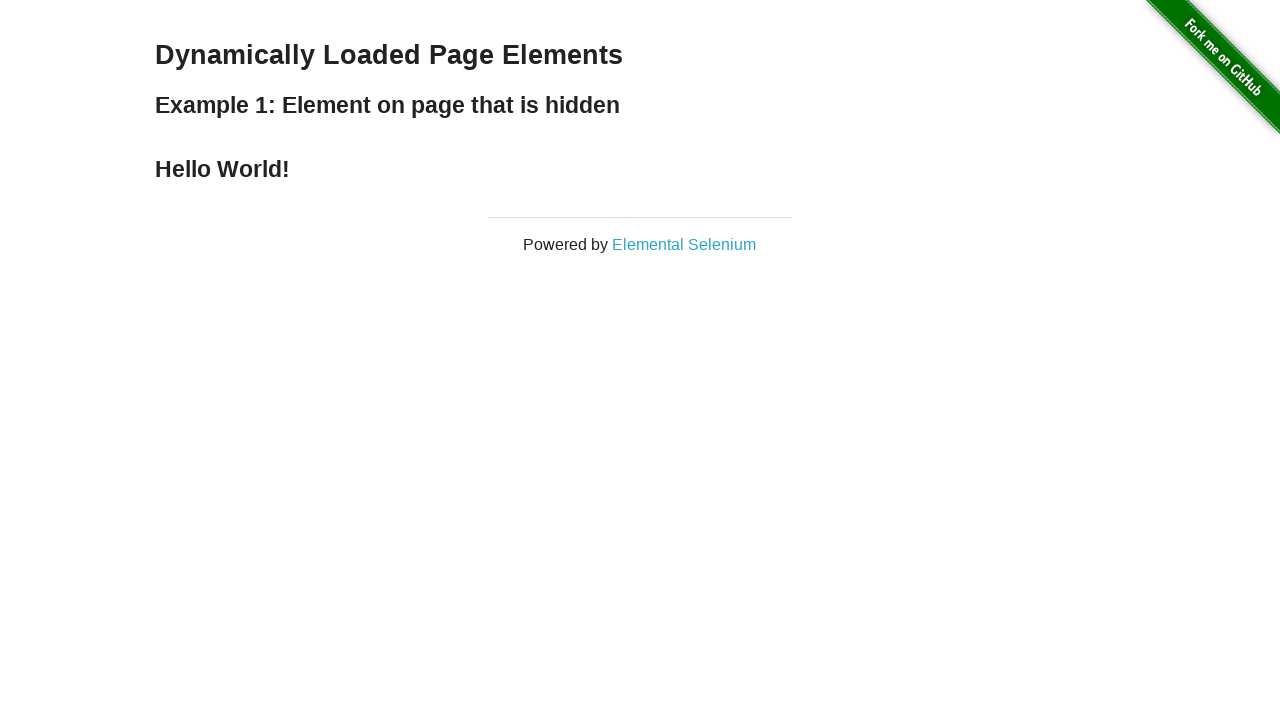

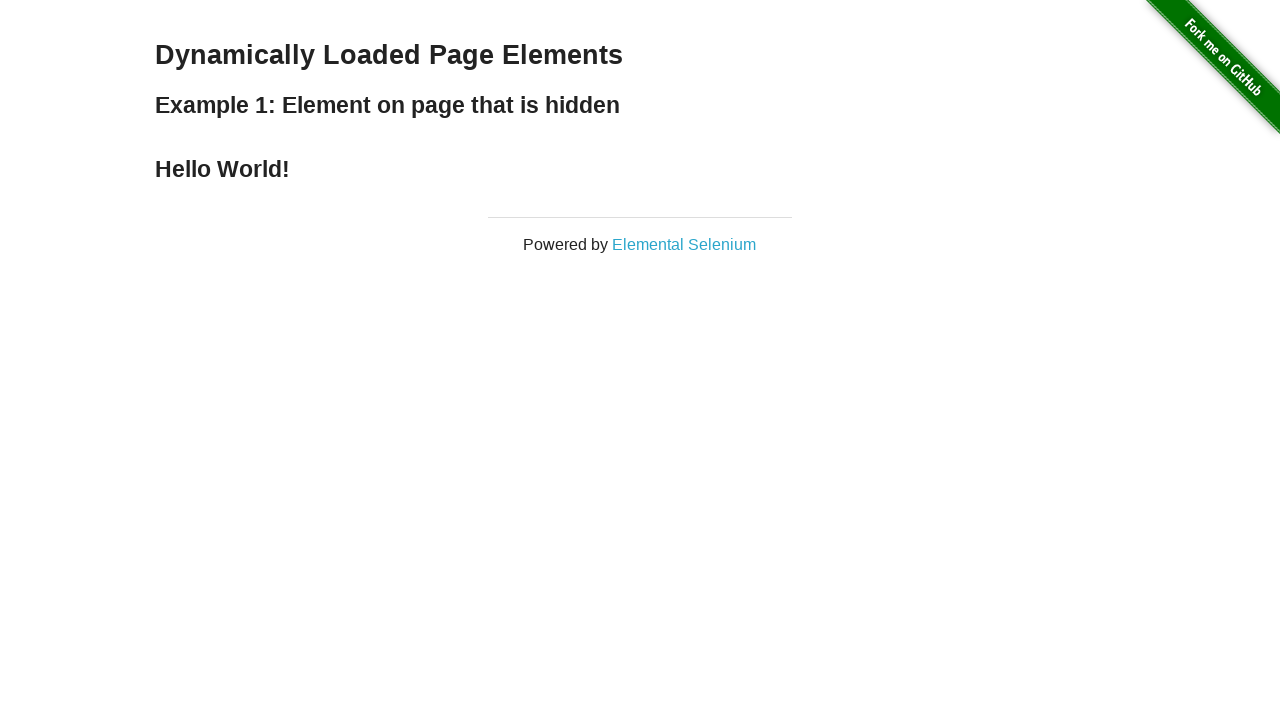